Tests JavaScript prompt alert handling by clicking a button to trigger a JS prompt, entering text into the prompt, and then dismissing it

Starting URL: https://the-internet.herokuapp.com/javascript_alerts

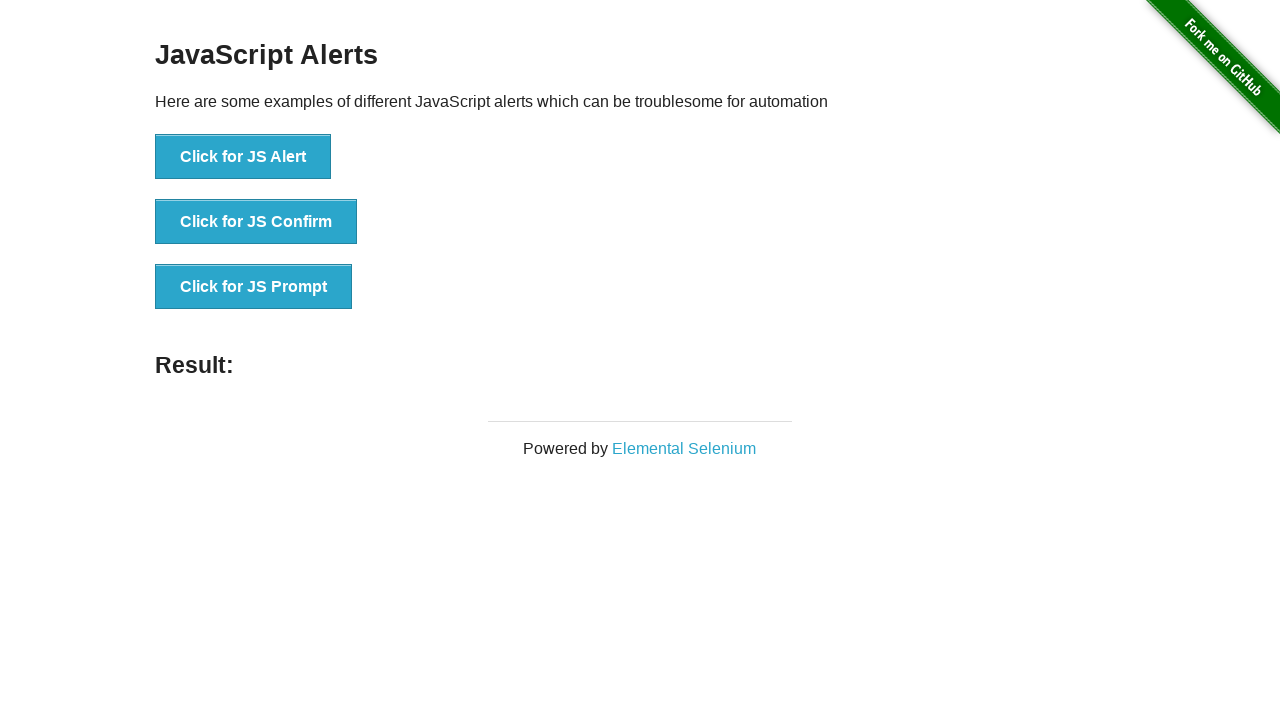

Clicked 'Click for JS Prompt' button to trigger JavaScript prompt at (254, 287) on xpath=//button[normalize-space()='Click for JS Prompt']
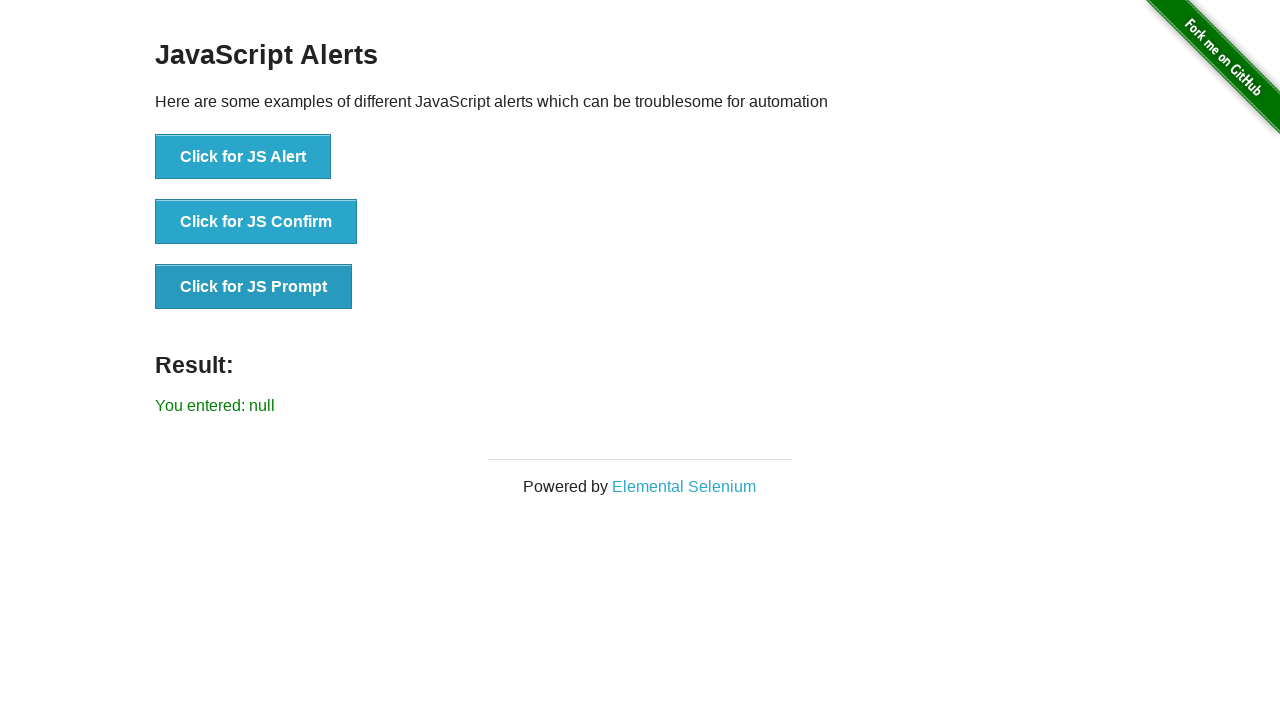

Set up dialog handler to dismiss prompts
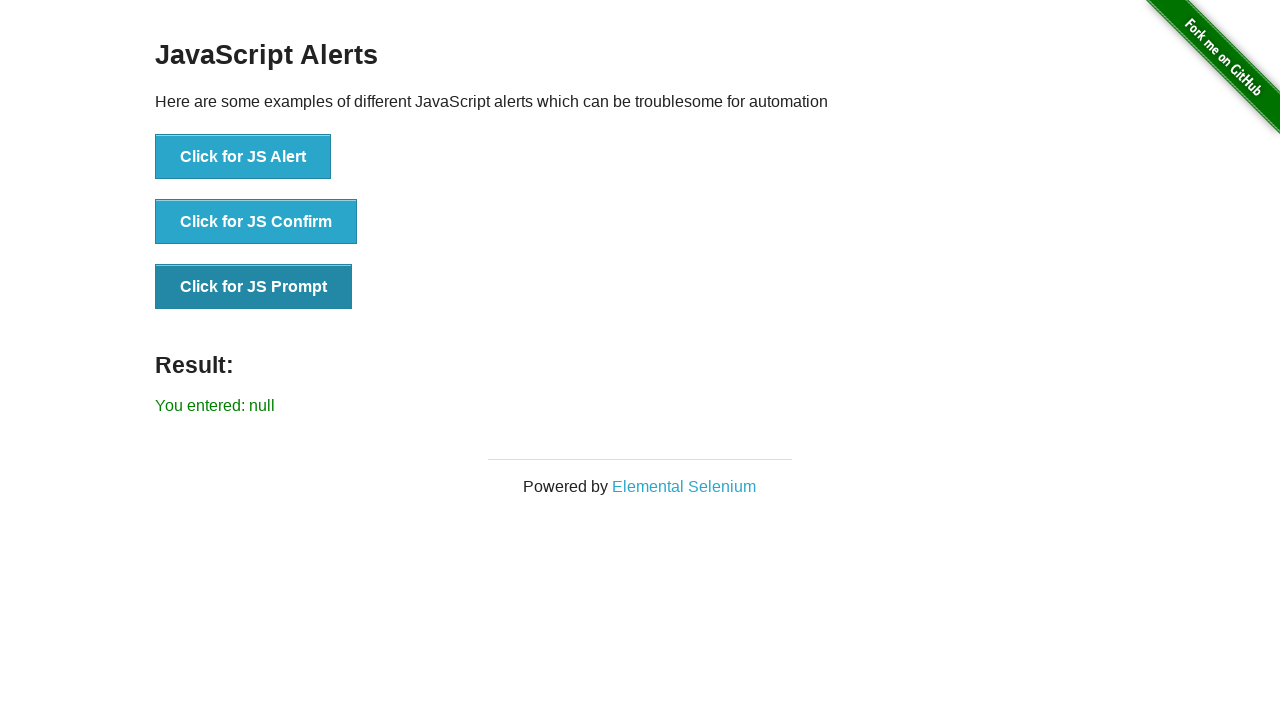

Clicked 'Click for JS Prompt' button again to trigger and dismiss dialog at (254, 287) on xpath=//button[normalize-space()='Click for JS Prompt']
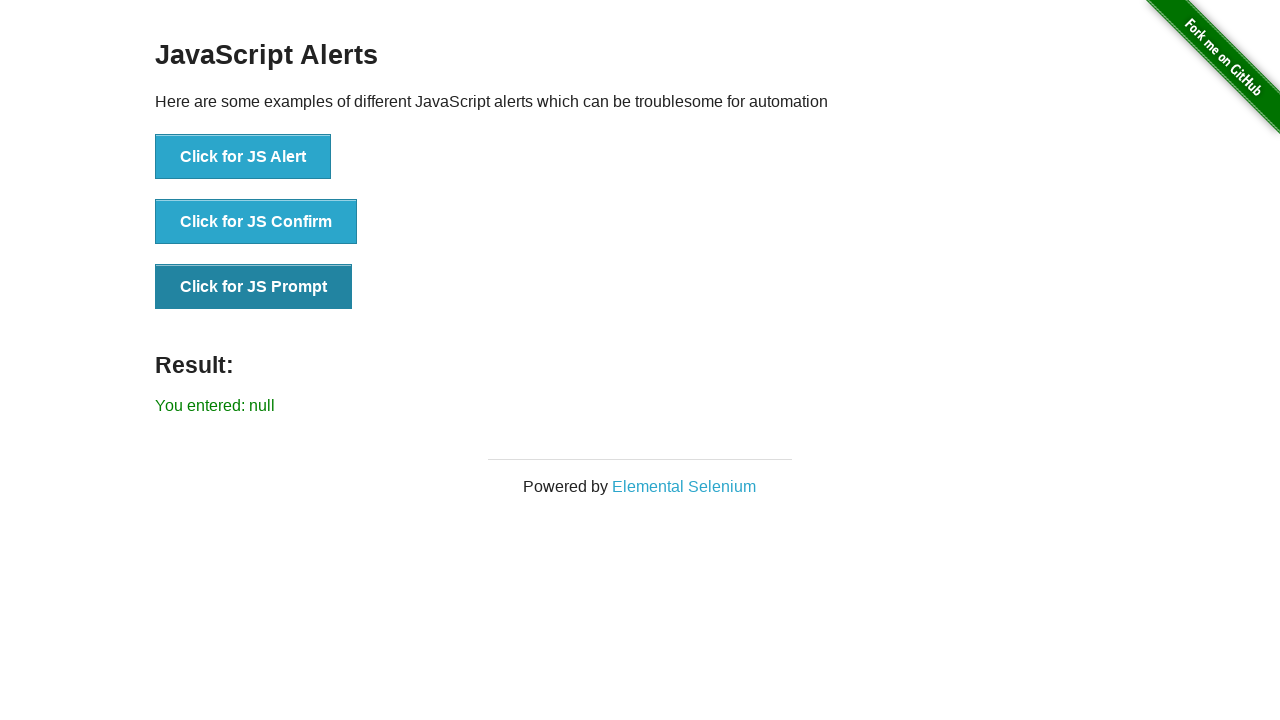

Set up dialog handler to accept prompts with 'welcome' text
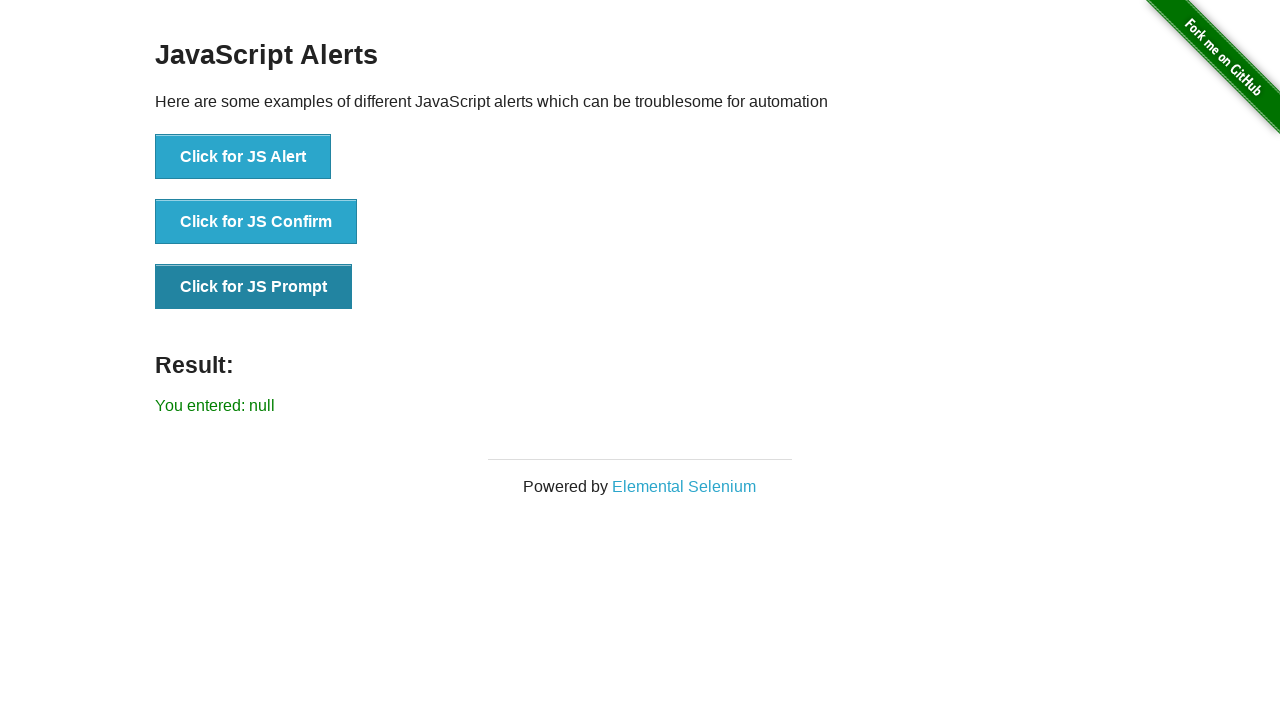

Clicked 'Click for JS Prompt' button to trigger prompt and enter 'welcome' at (254, 287) on xpath=//button[normalize-space()='Click for JS Prompt']
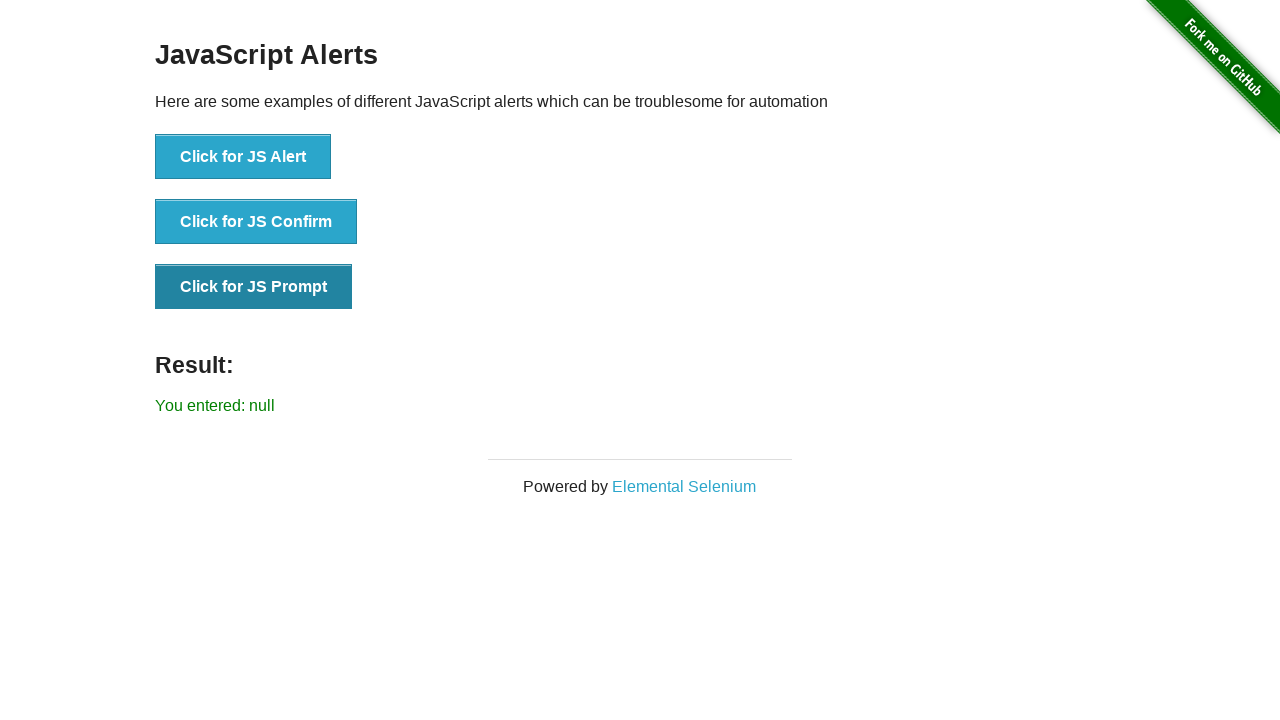

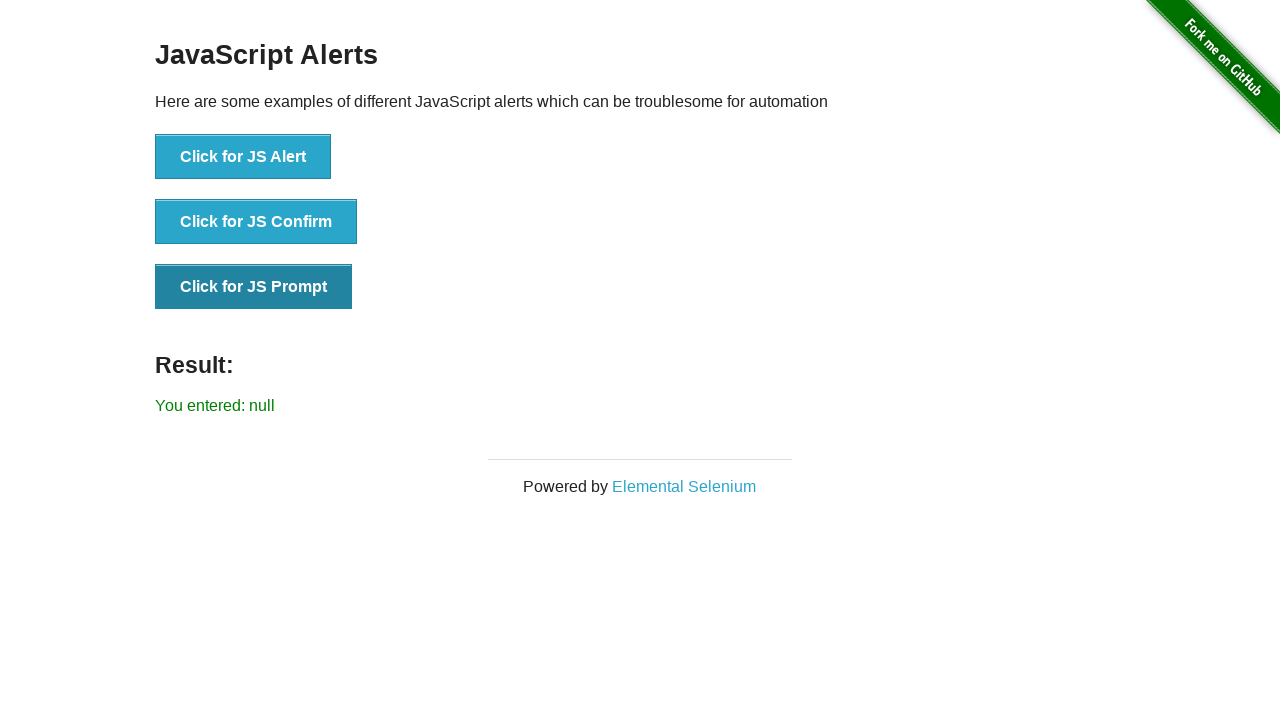